Tests form controls by selecting a radio button and selecting dropdown options

Starting URL: https://dgotlieb.github.io/Controllers

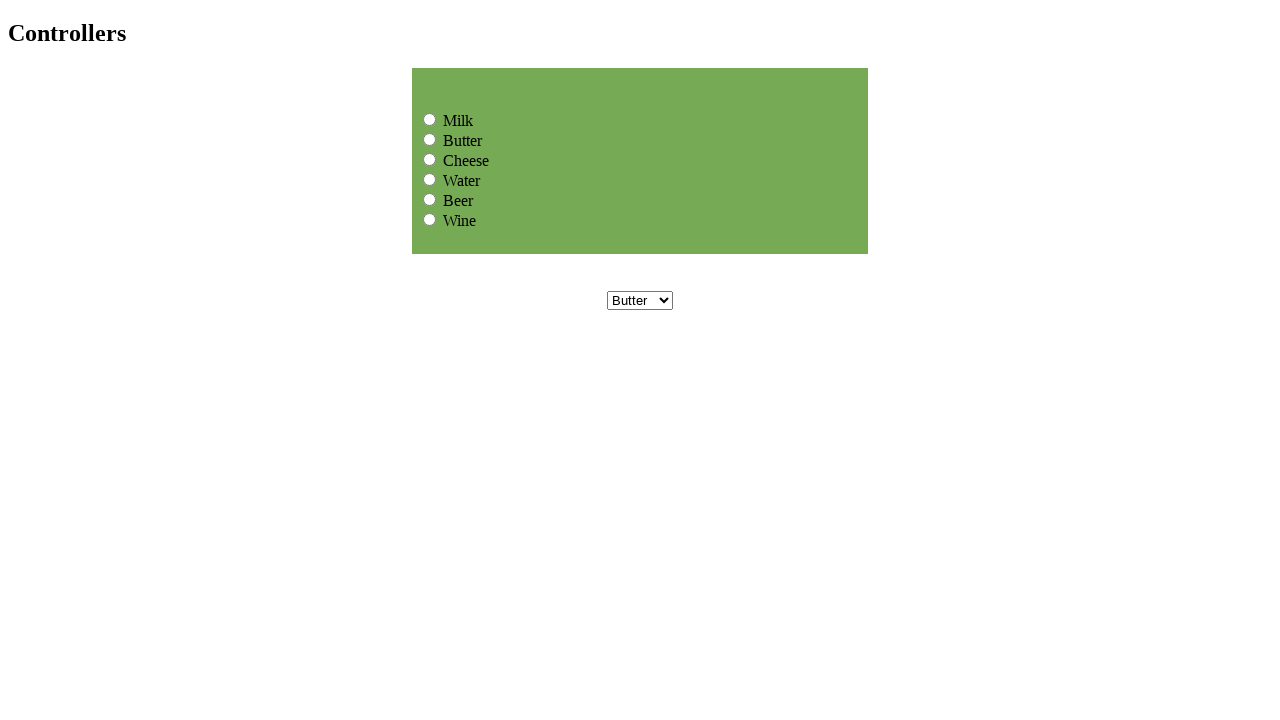

Selected Cheese radio button at (430, 159) on input[value='Cheese']
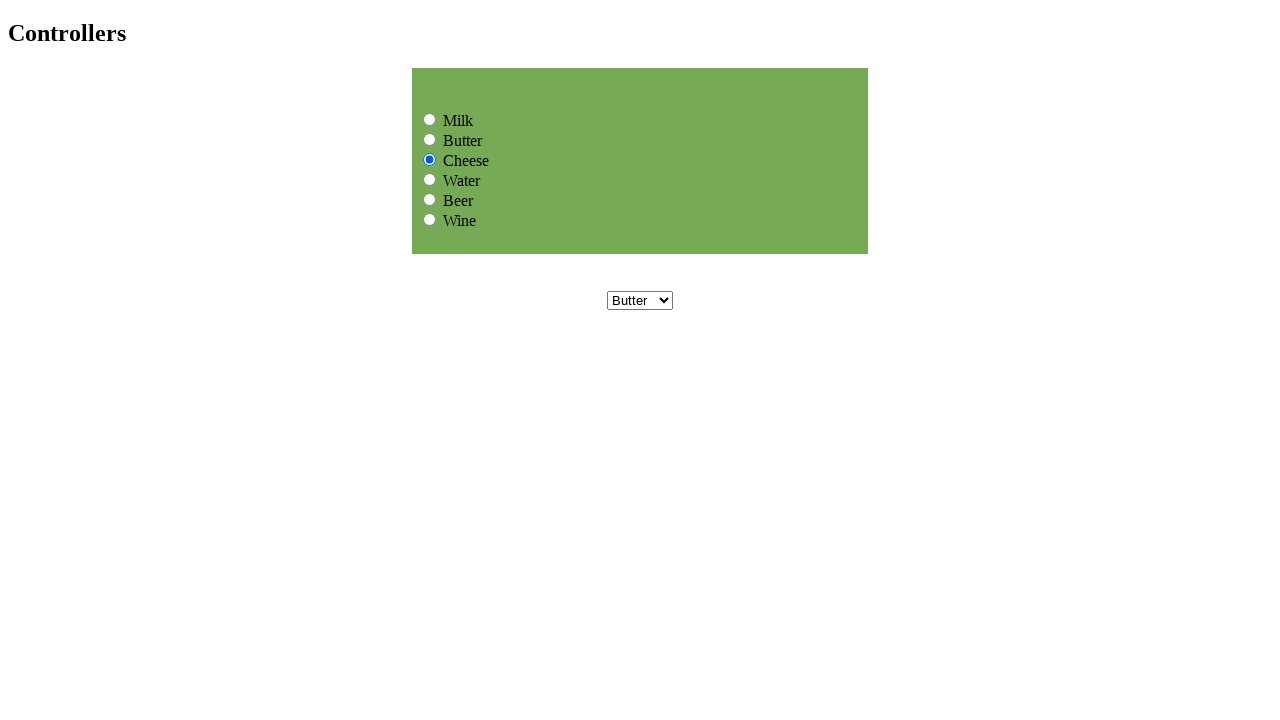

Selected Milk from dropdown menu on select[name='dropdownmenu']
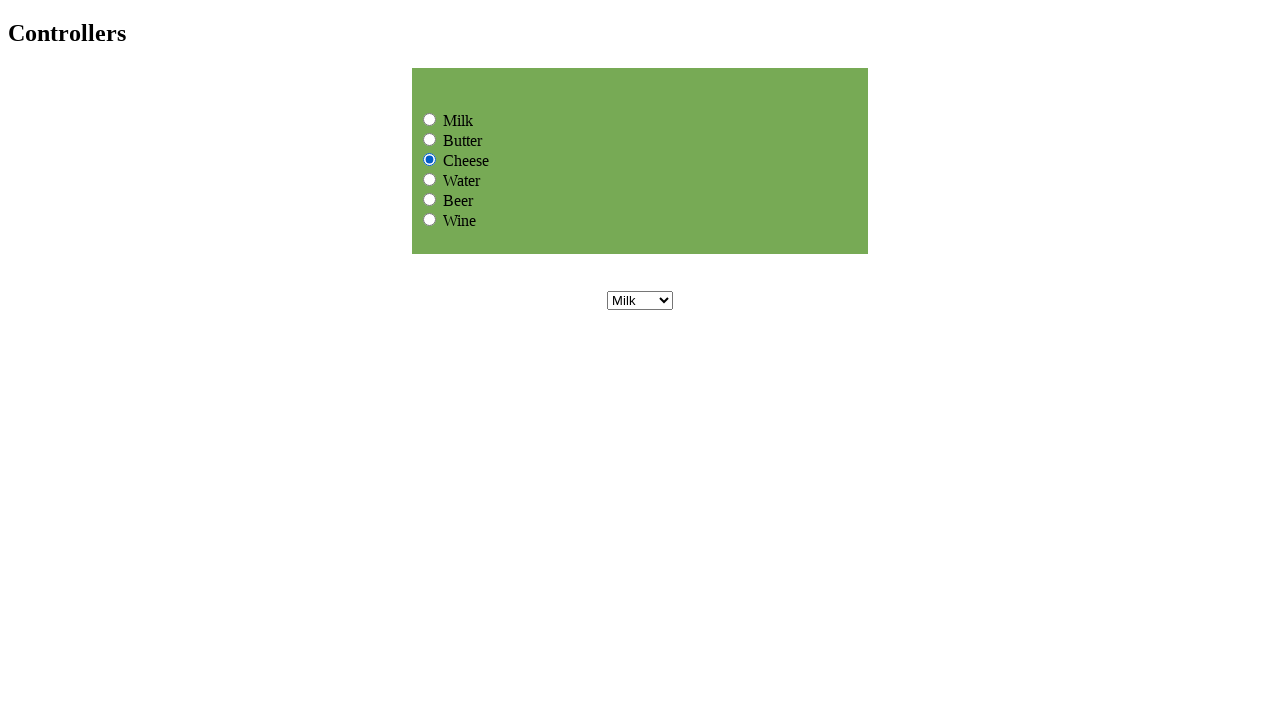

Selected dropdown option at index 0 on select[name='dropdownmenu']
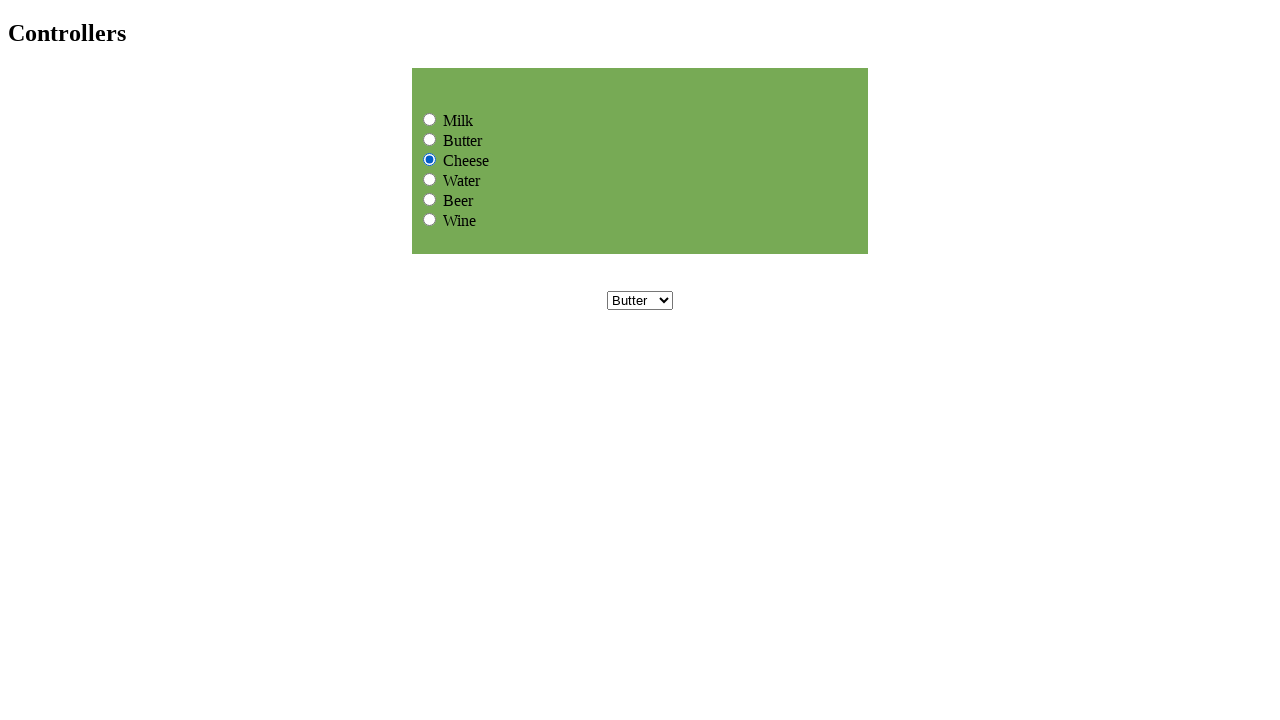

Selected dropdown option at index 1 on select[name='dropdownmenu']
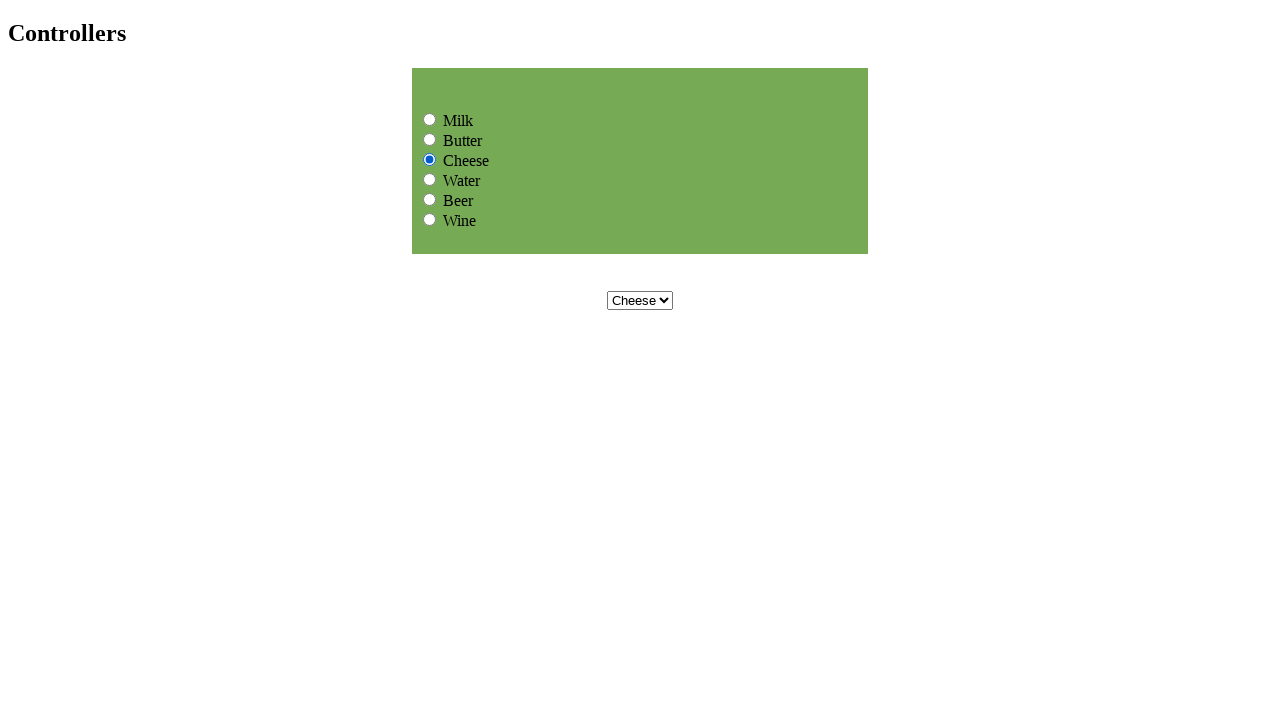

Selected dropdown option at index 2 on select[name='dropdownmenu']
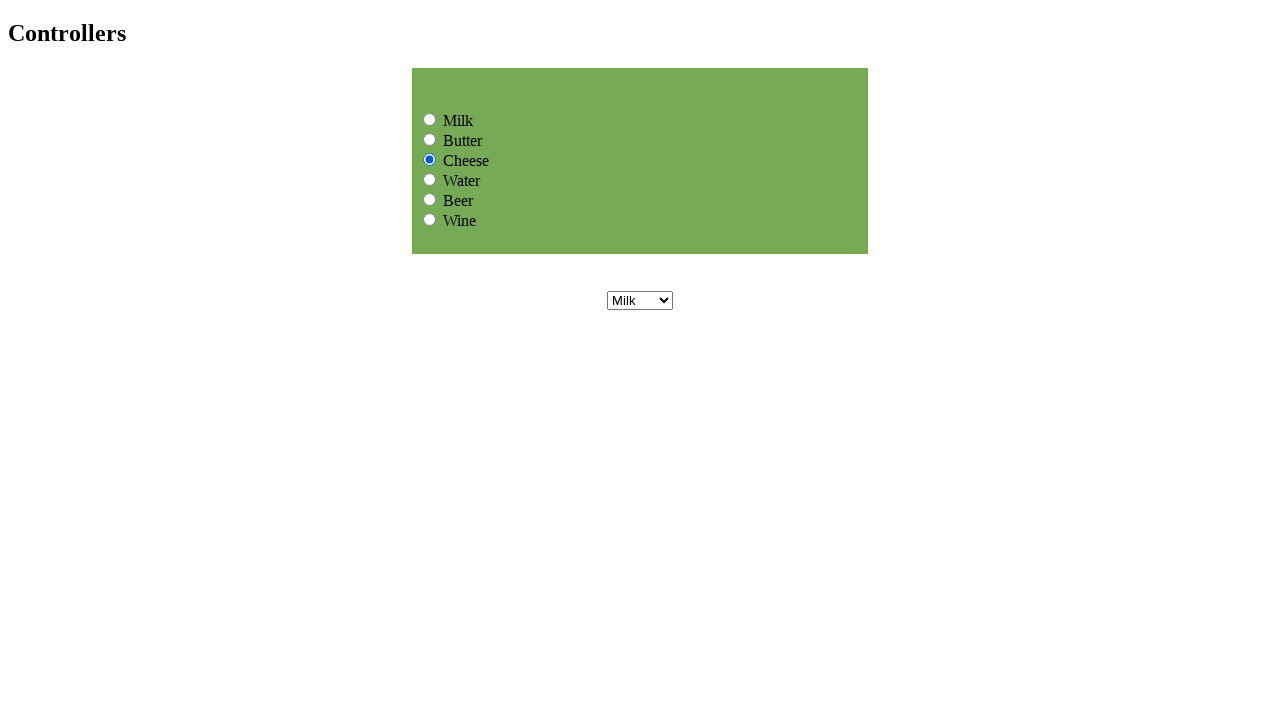

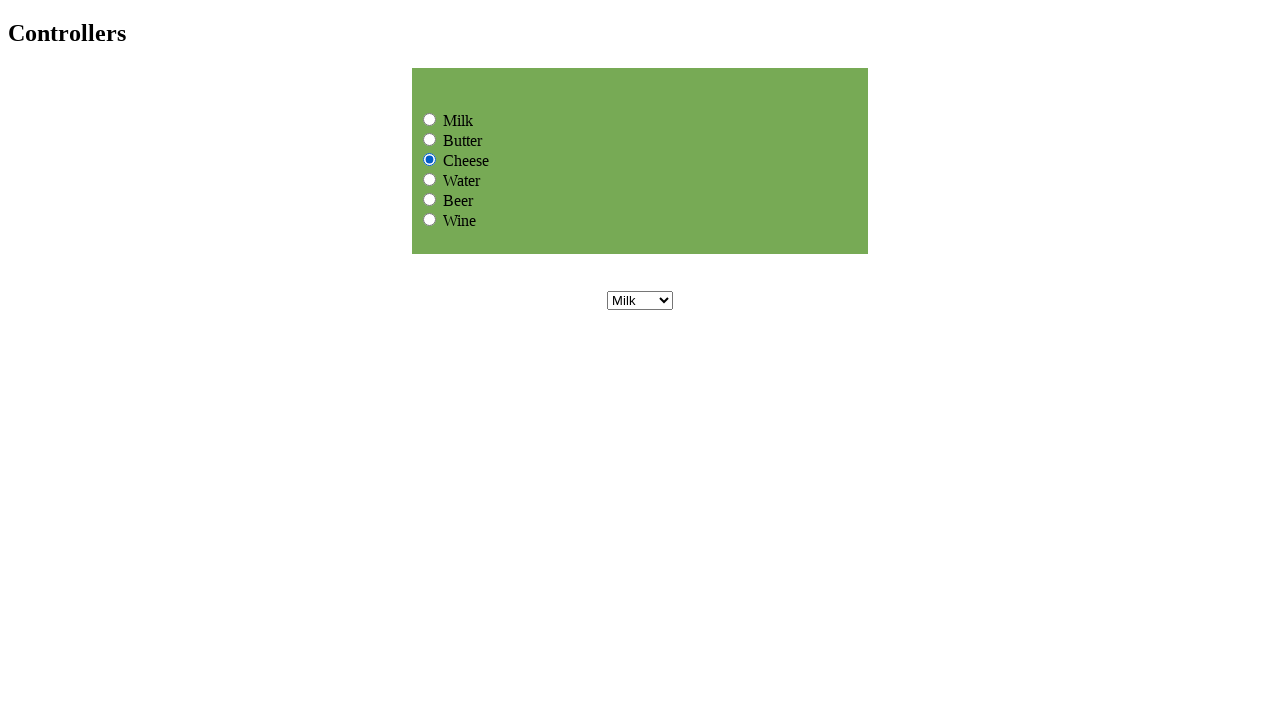